Demonstrates drag and drop action from draggable element to droppable target

Starting URL: https://crossbrowsertesting.github.io/drag-and-drop

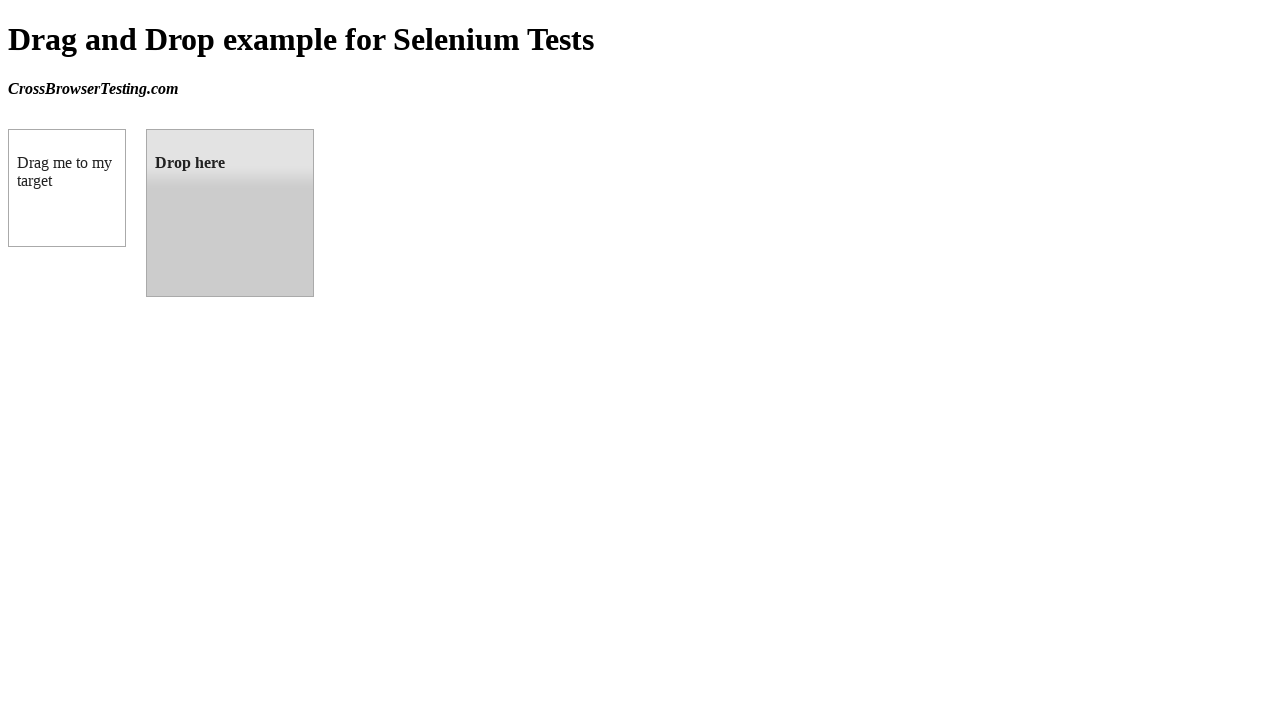

Navigated to drag and drop demo page
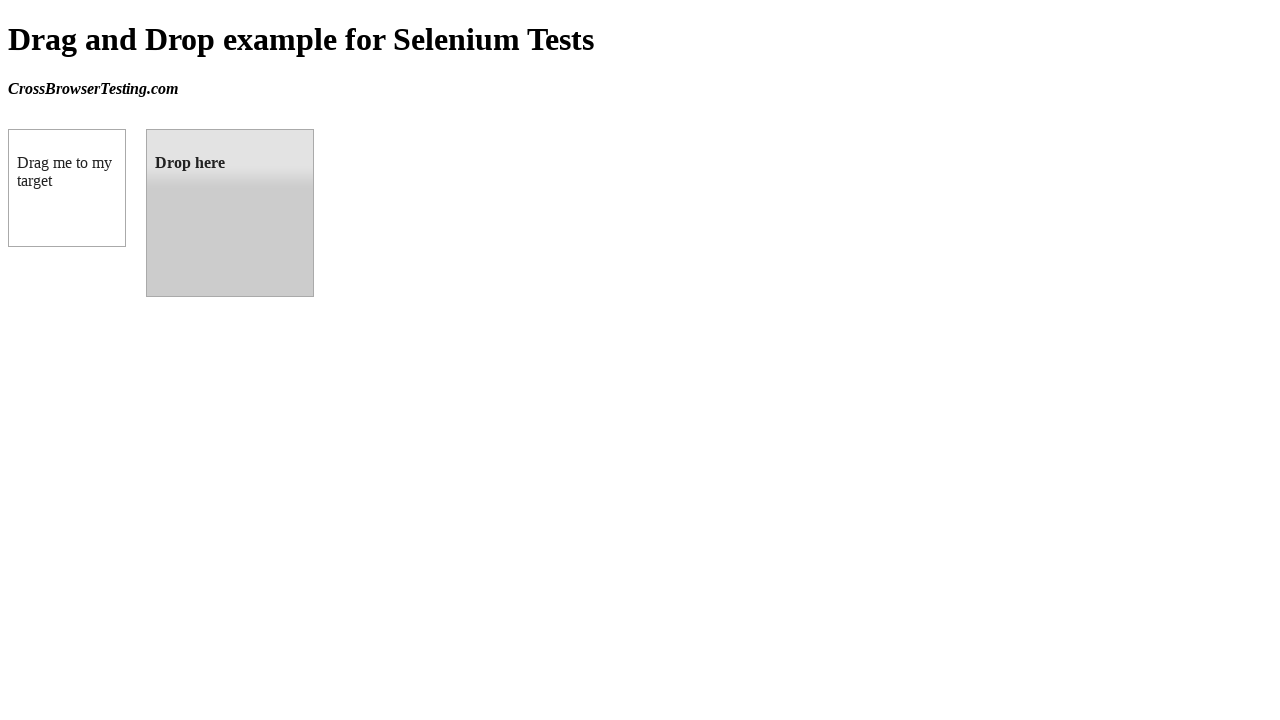

Located draggable source element (box A)
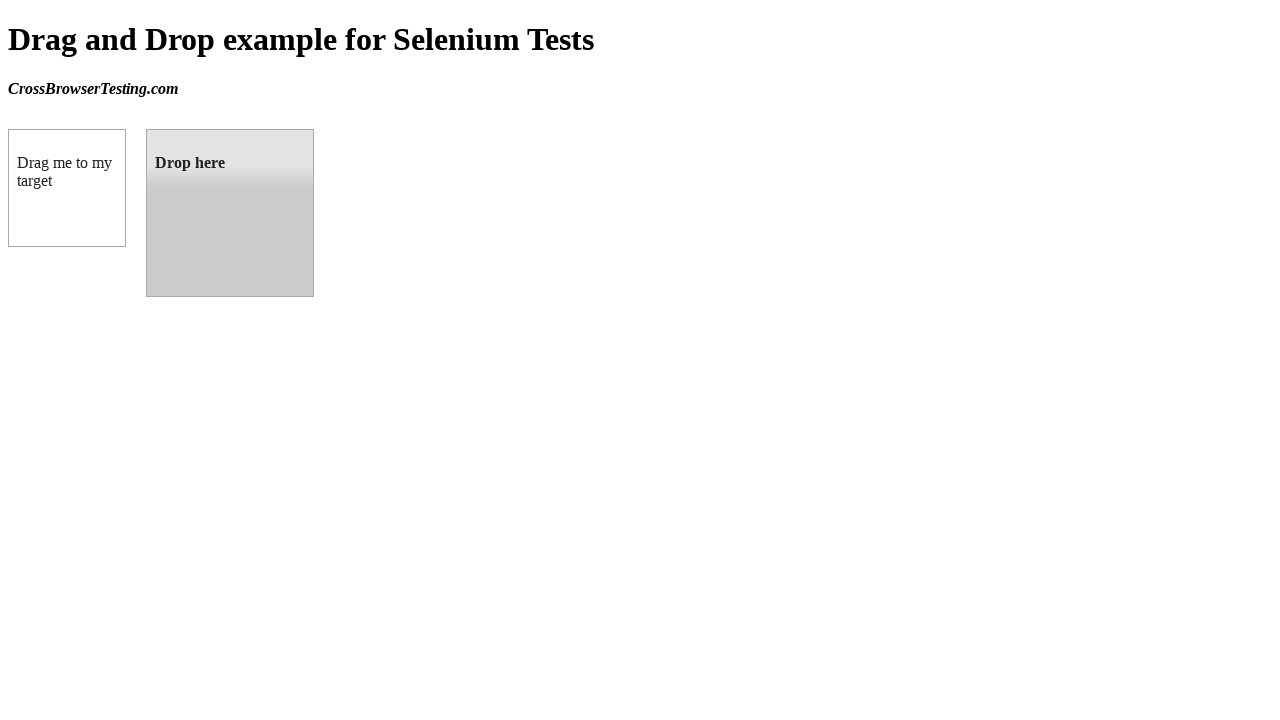

Located droppable target element (box B)
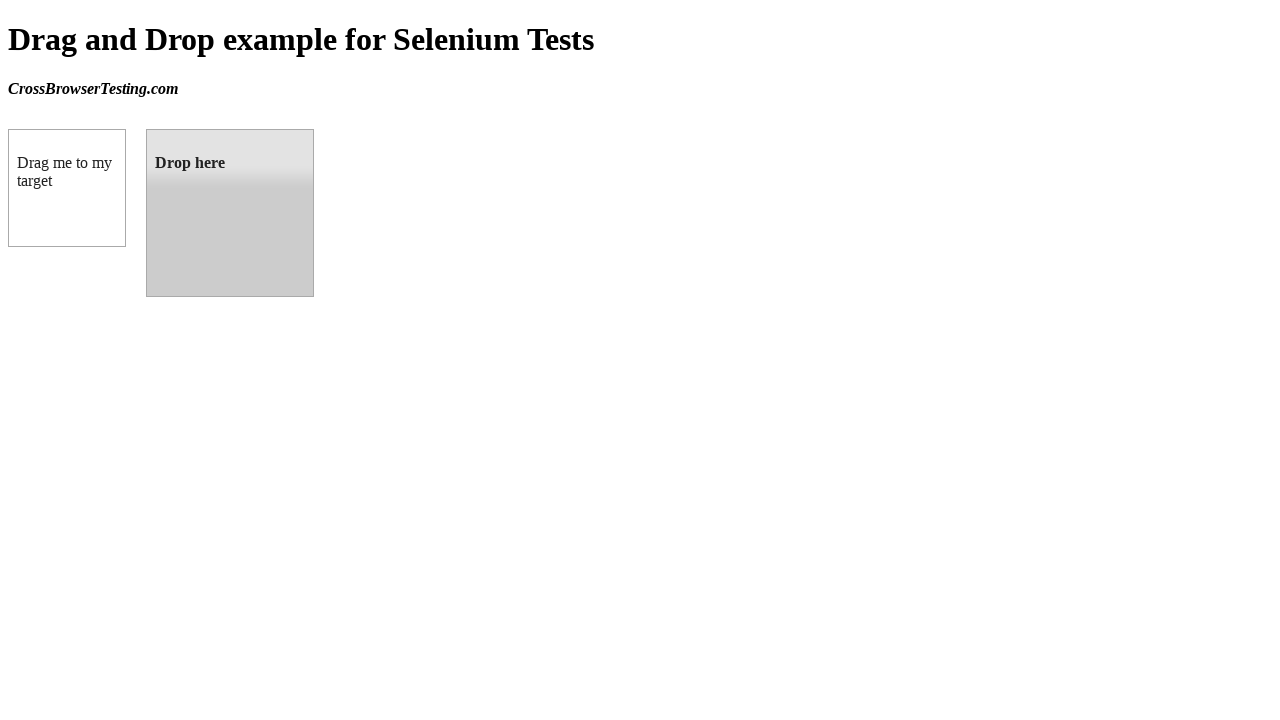

Dragged element from box A to box B at (230, 213)
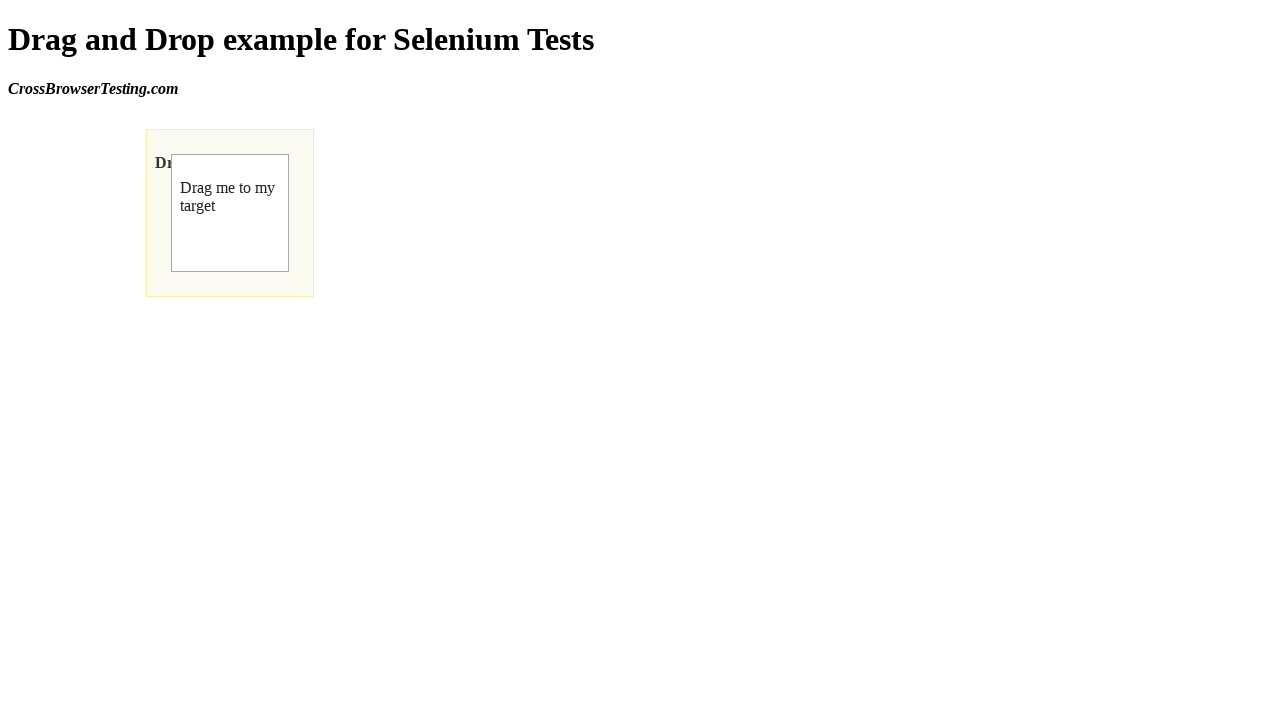

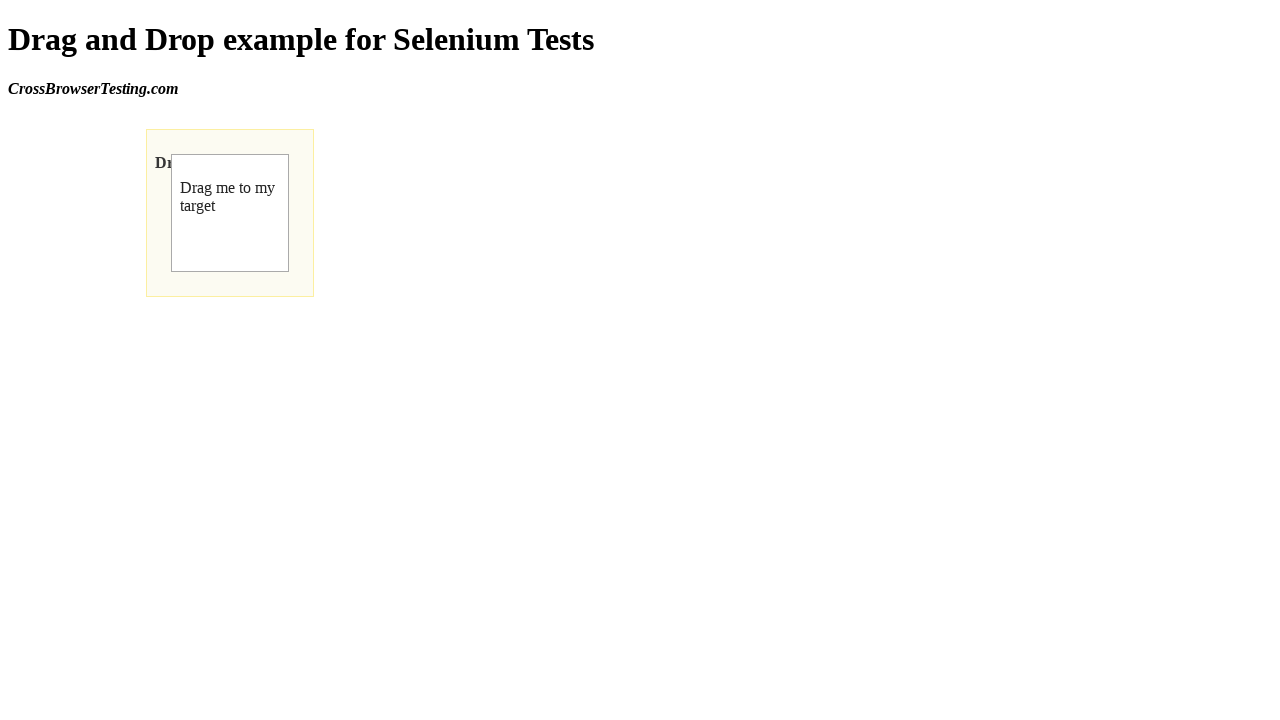